Tests web table editing functionality by clicking edit button and submitting changes

Starting URL: https://demoqa.com/webtables

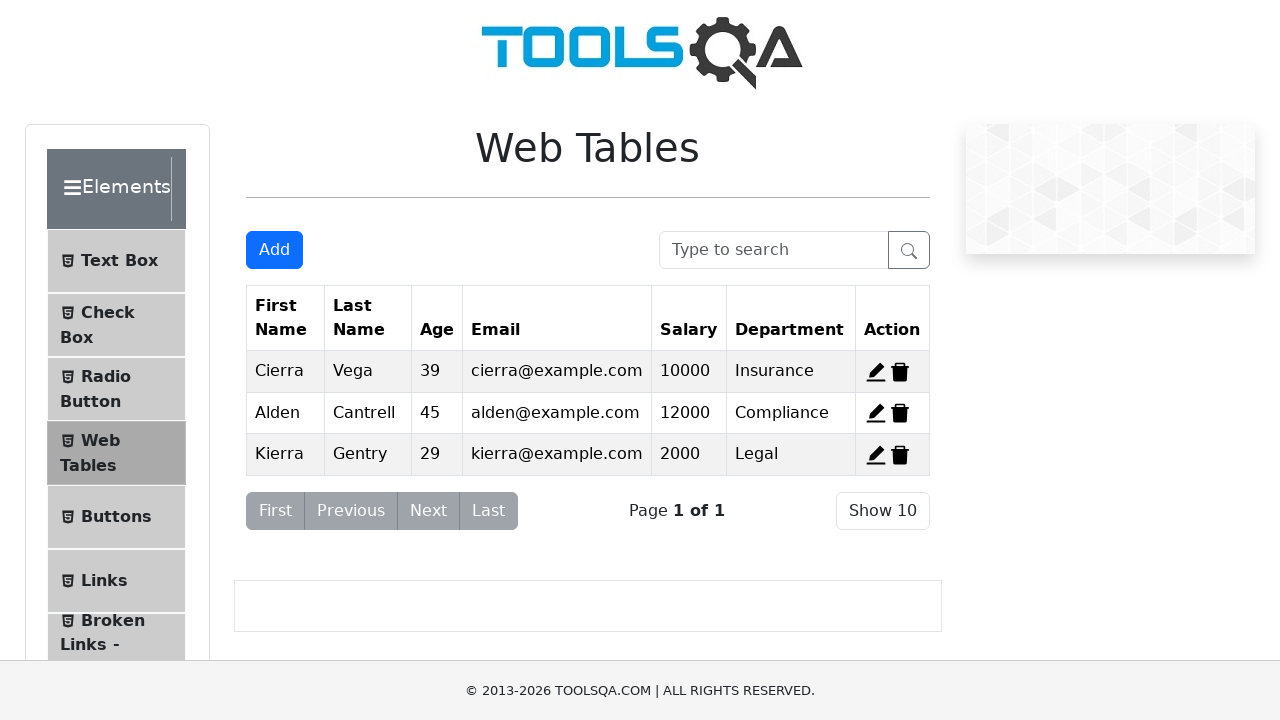

Clicked edit button for first record in web table at (876, 372) on #edit-record-1
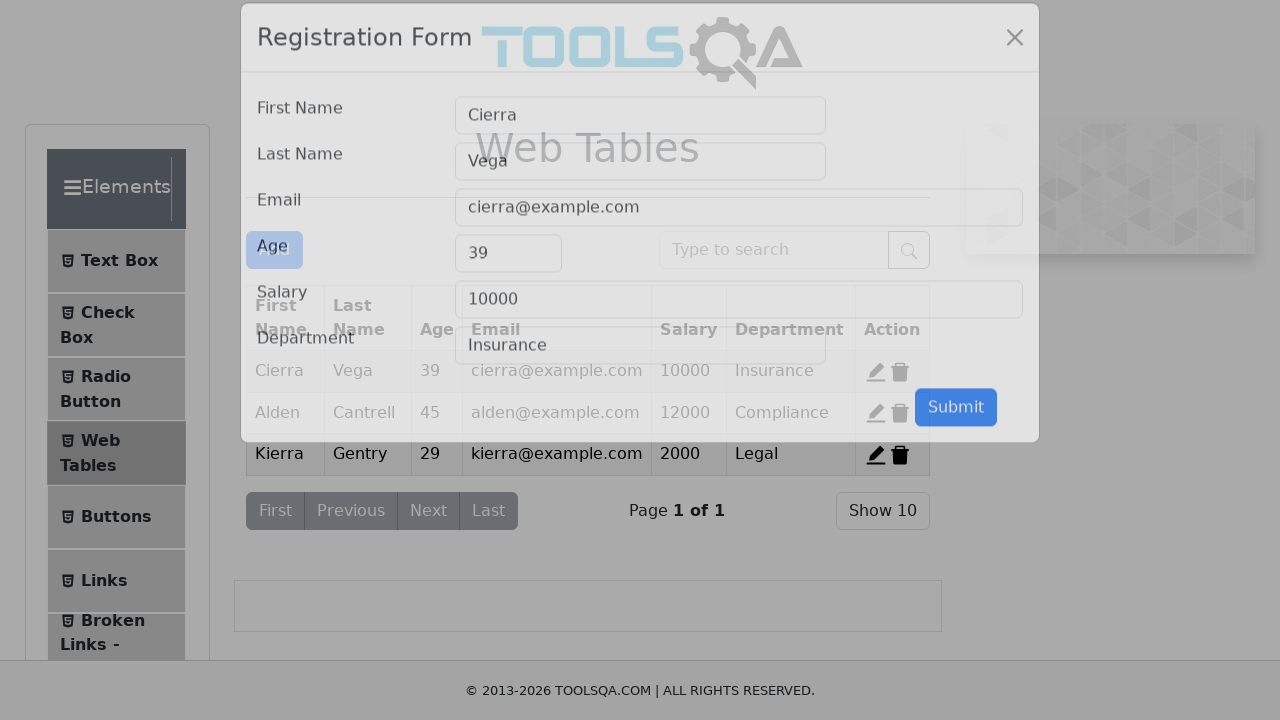

Clicked submit button to save changes at (956, 433) on #submit
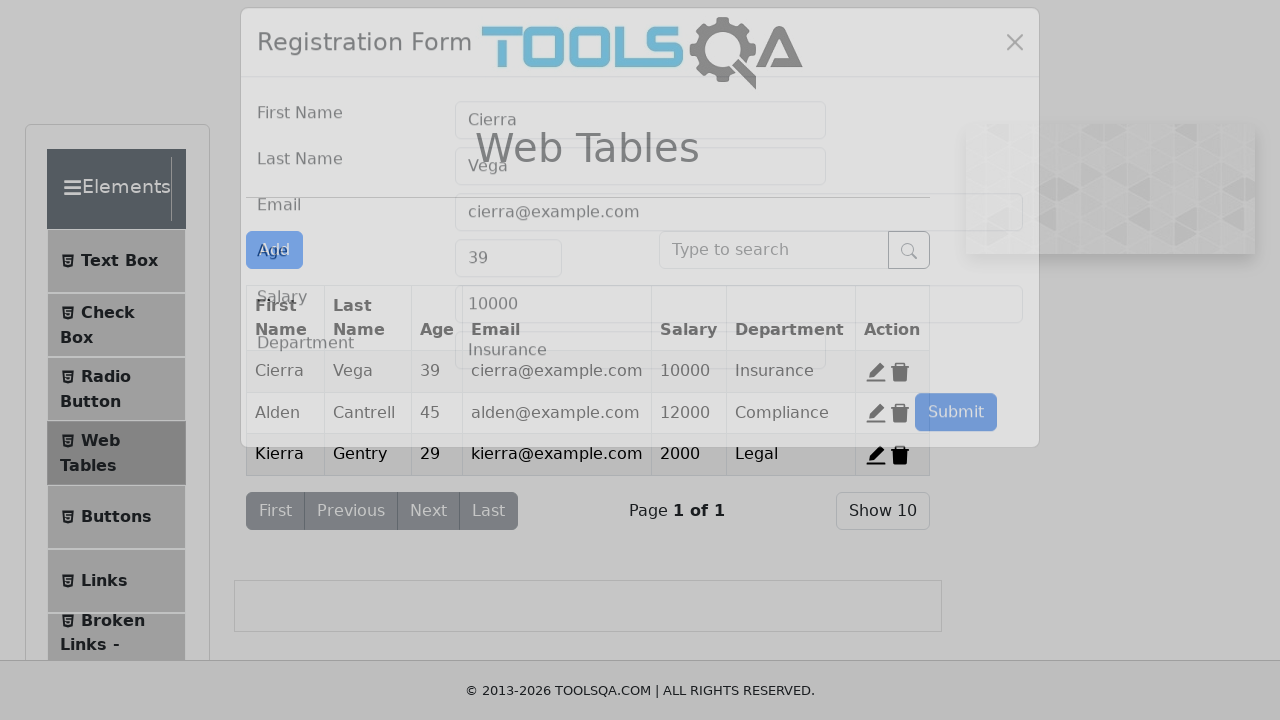

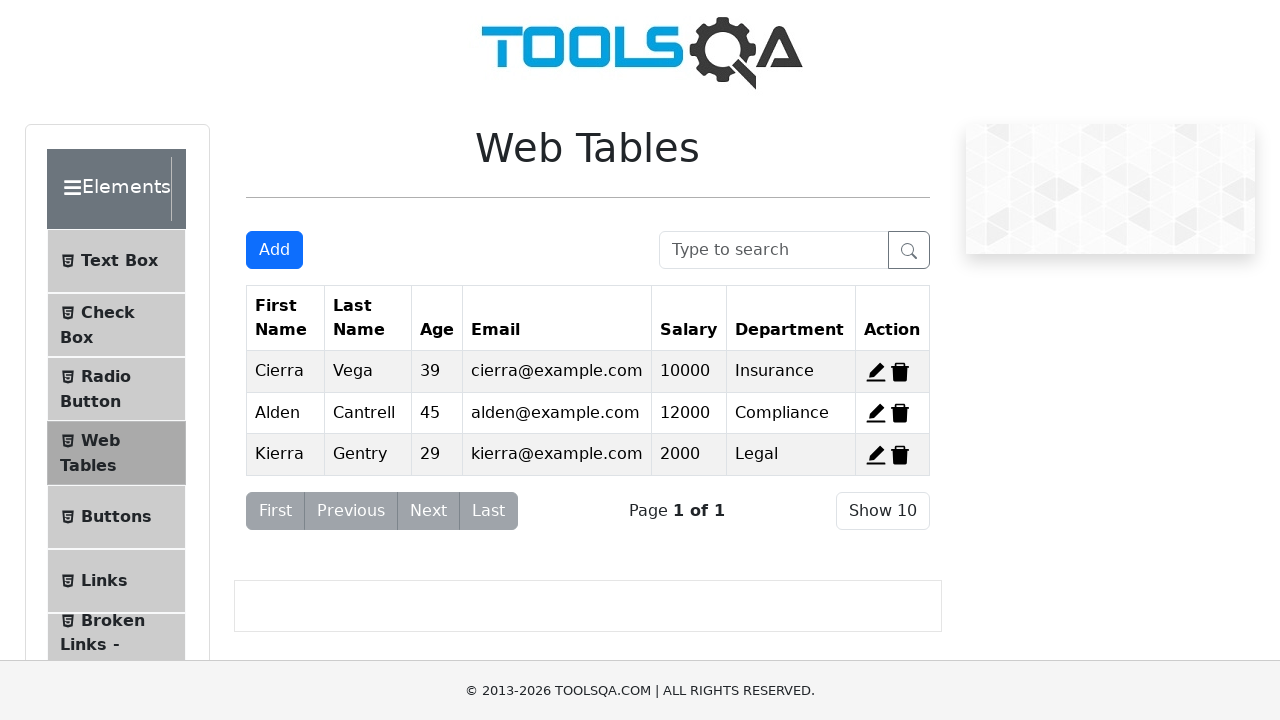